Navigates to a portfolio page and clicks on the framework section link

Starting URL: https://nouri2i.github.io/

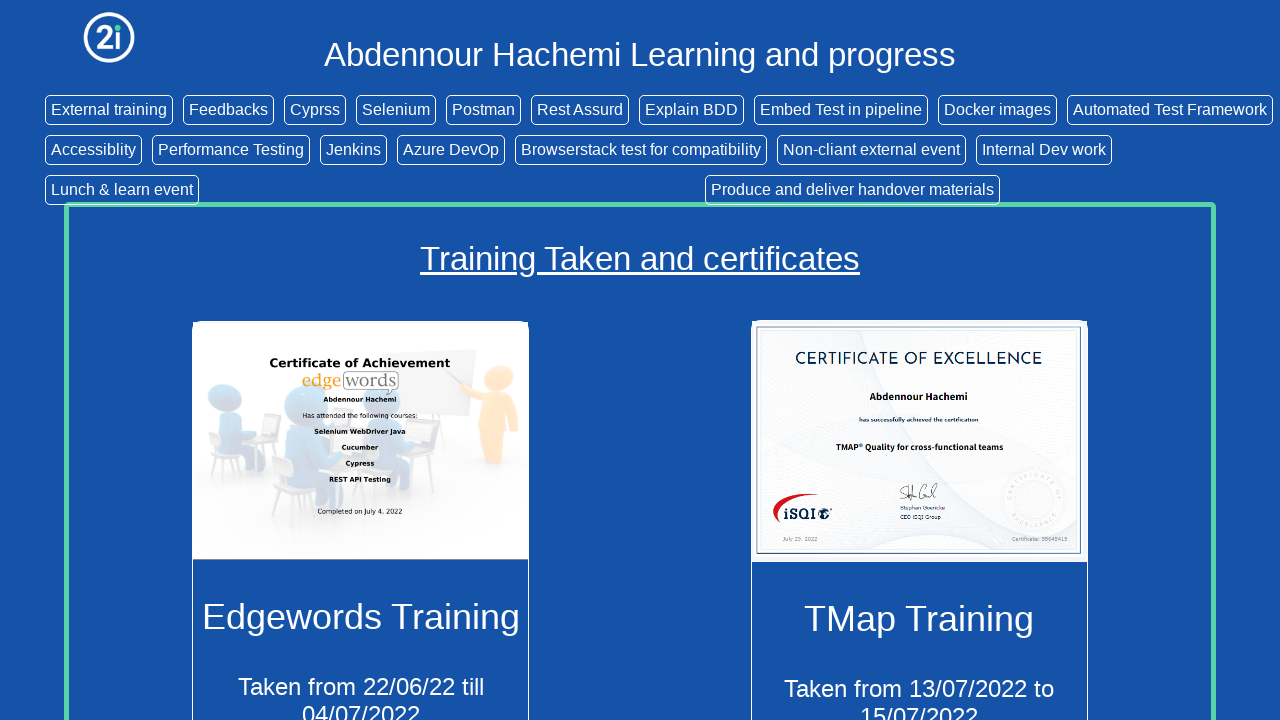

Navigated to portfolio page at https://nouri2i.github.io/
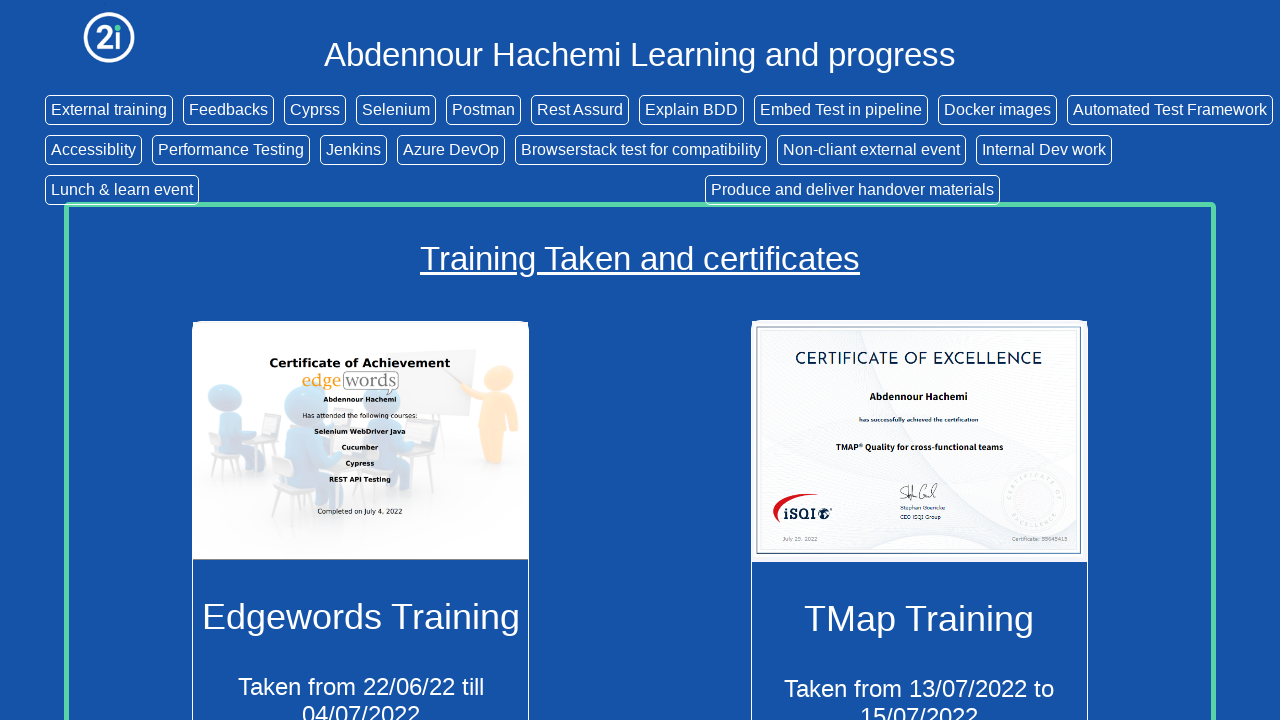

Clicked on the framework section link at (1170, 110) on a[href='#framework']
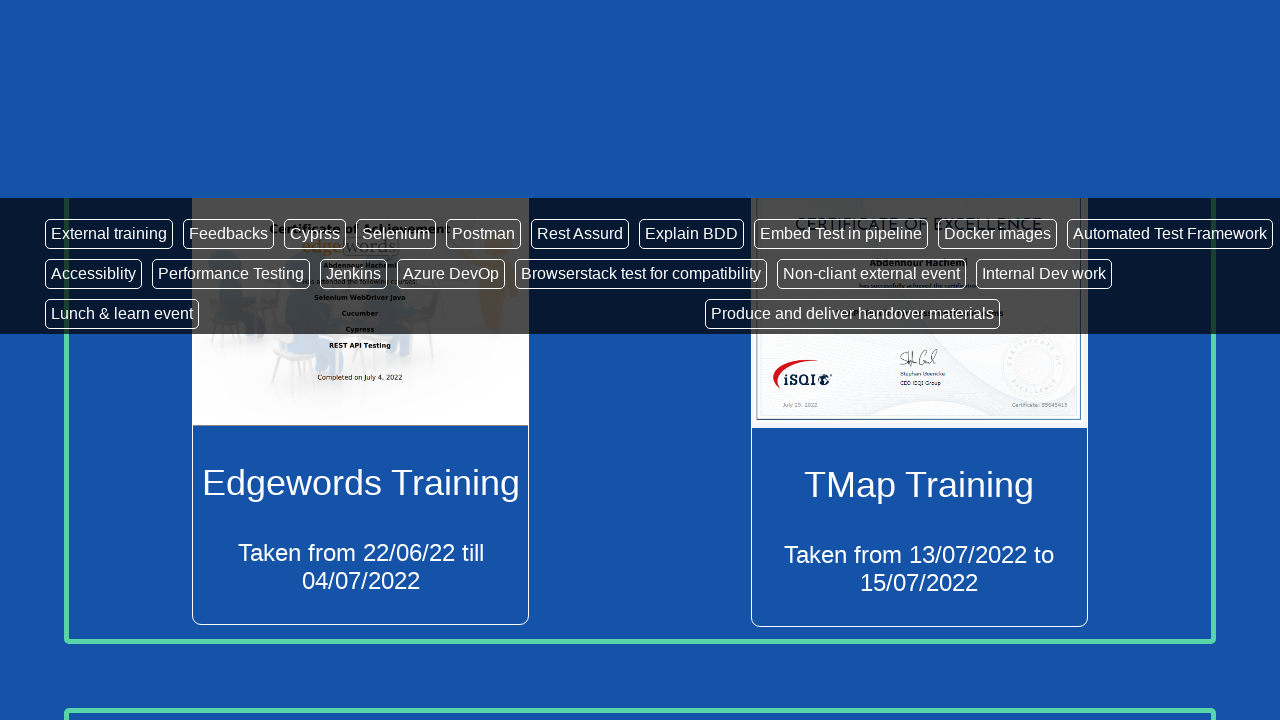

Waited for navigation to complete
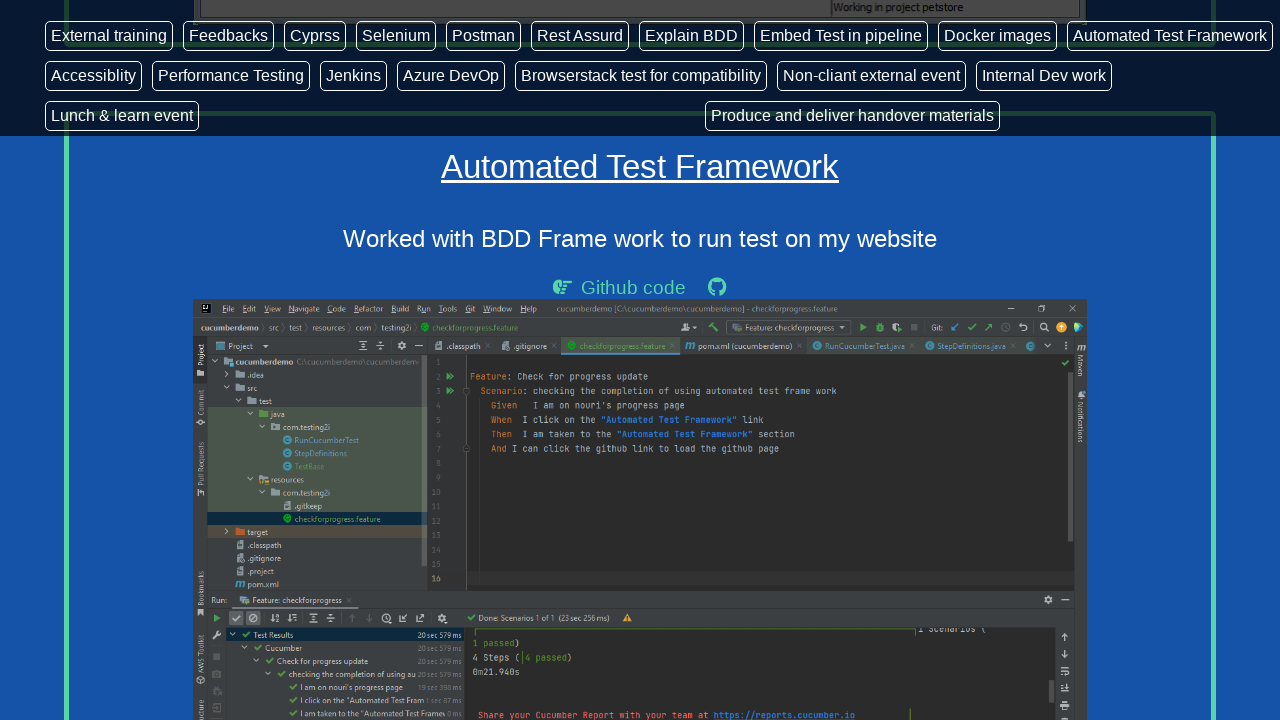

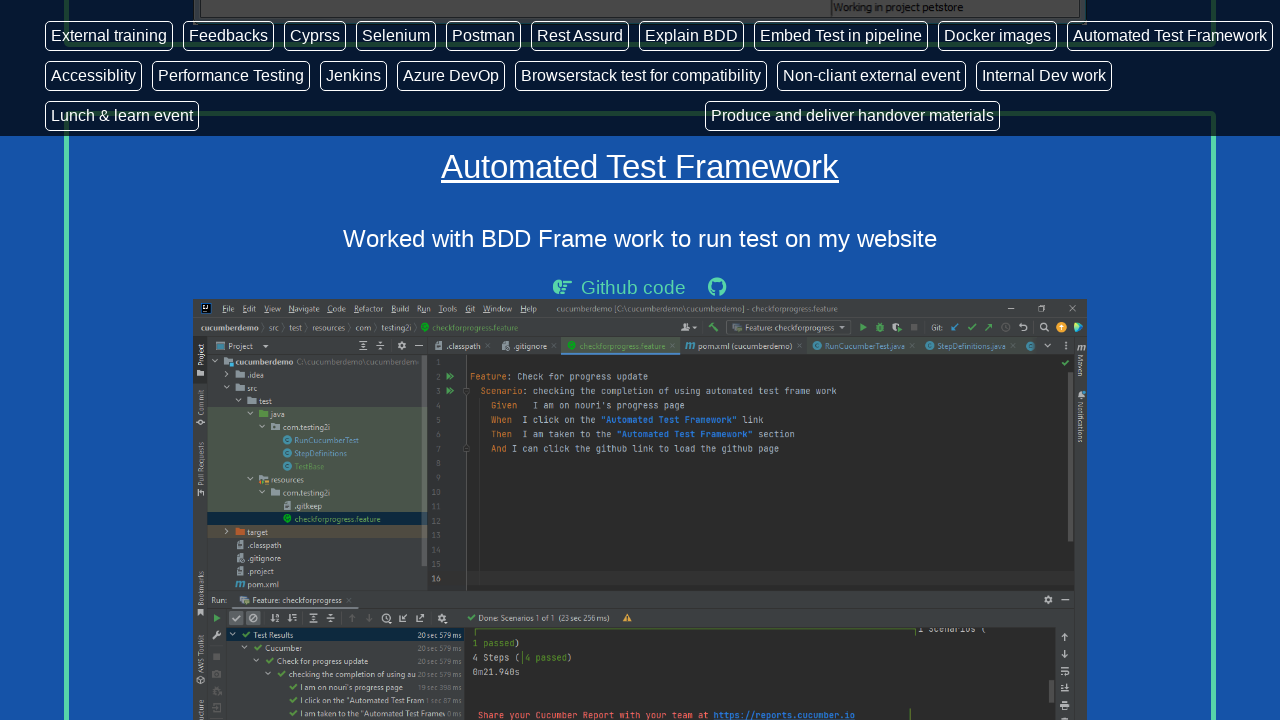